Tests date picker functionality by selecting a specific date (December 25, 1995) from a calendar widget with month and year dropdowns

Starting URL: https://www.dummyticket.com/dummy-ticket-for-visa-application/

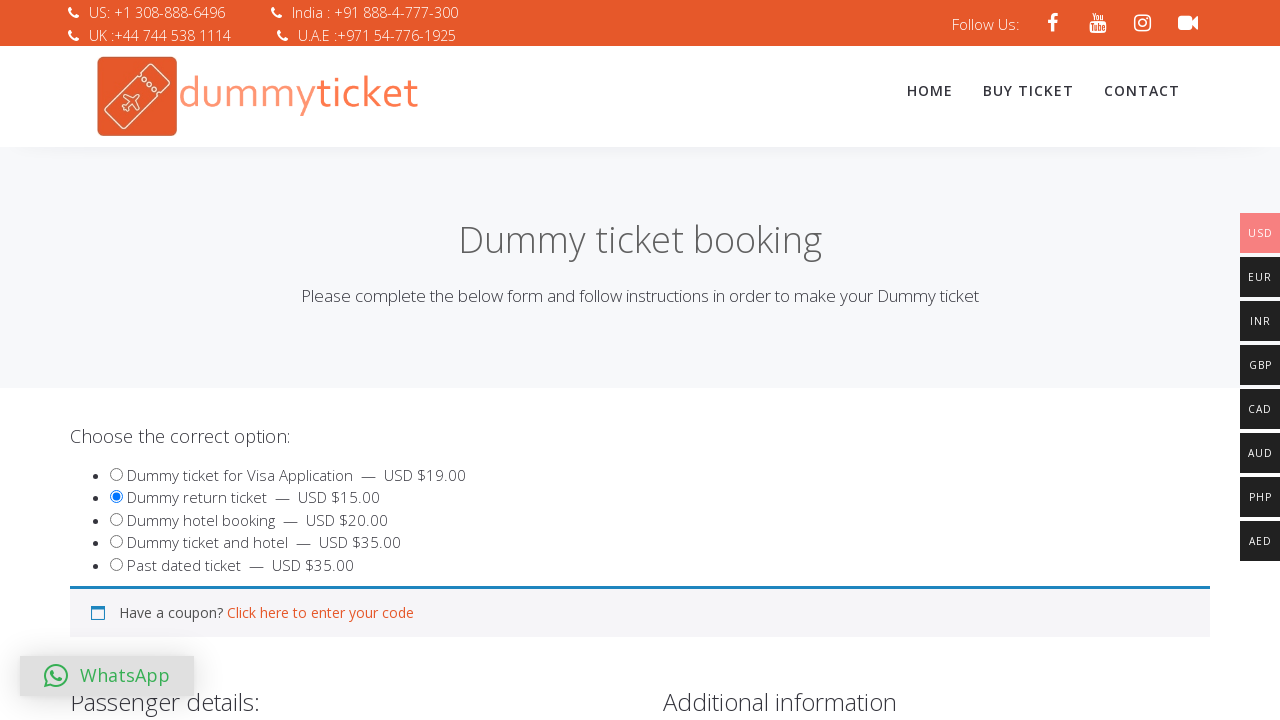

Clicked date picker input to open calendar widget at (344, 360) on input#dob
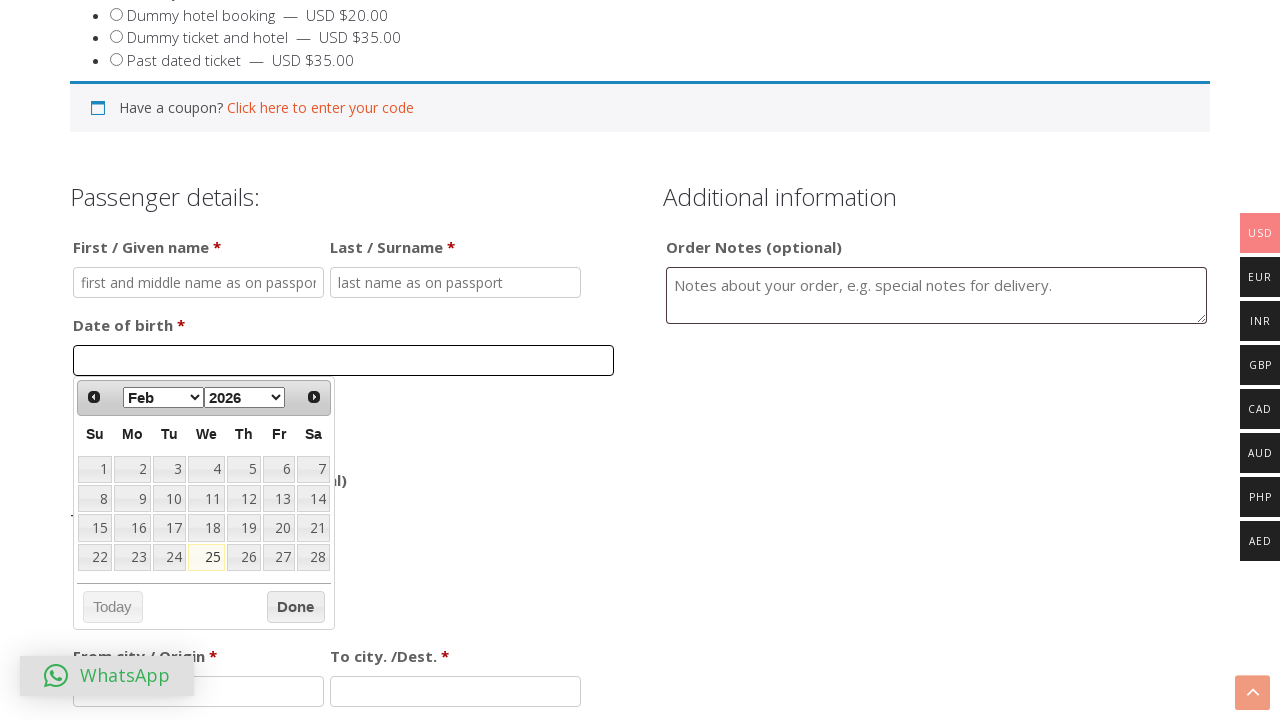

Selected December from month dropdown on select[aria-label='Select month']
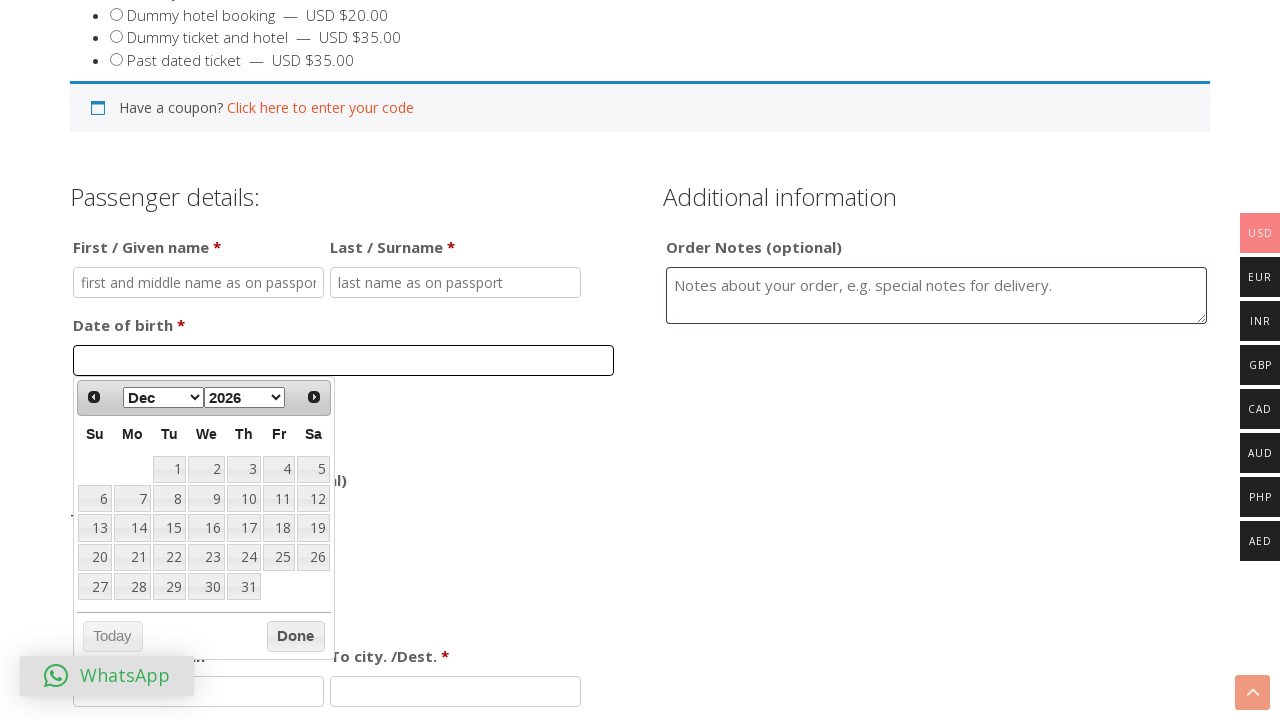

Selected 1995 from year dropdown on select[aria-label='Select year']
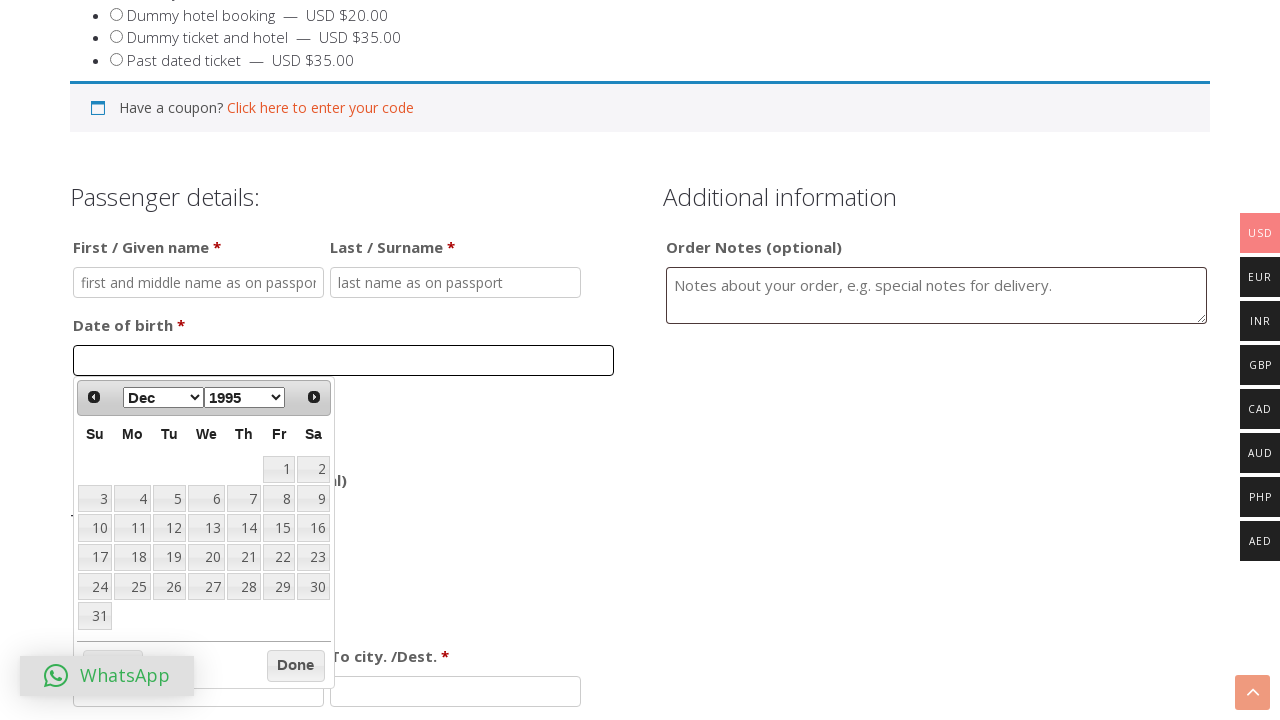

Clicked on day 25 in calendar to select December 25, 1995 at (132, 587) on table.ui-datepicker-calendar tbody tr td a >> nth=24
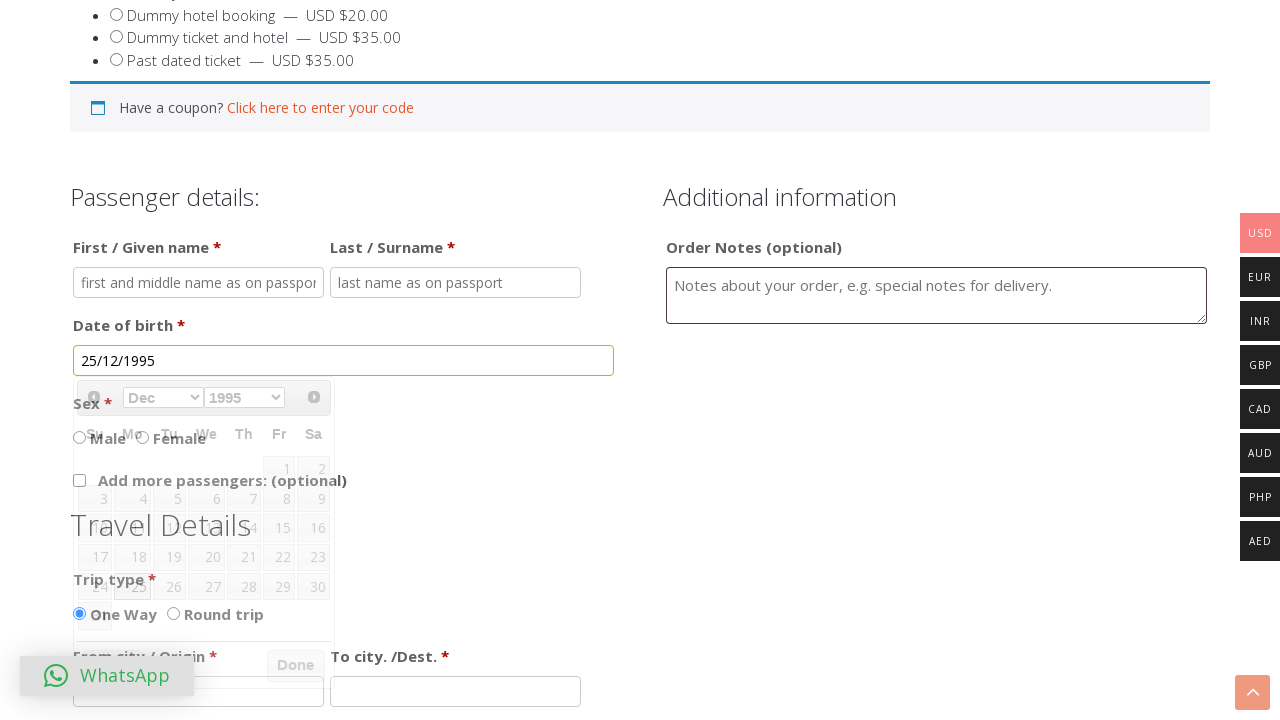

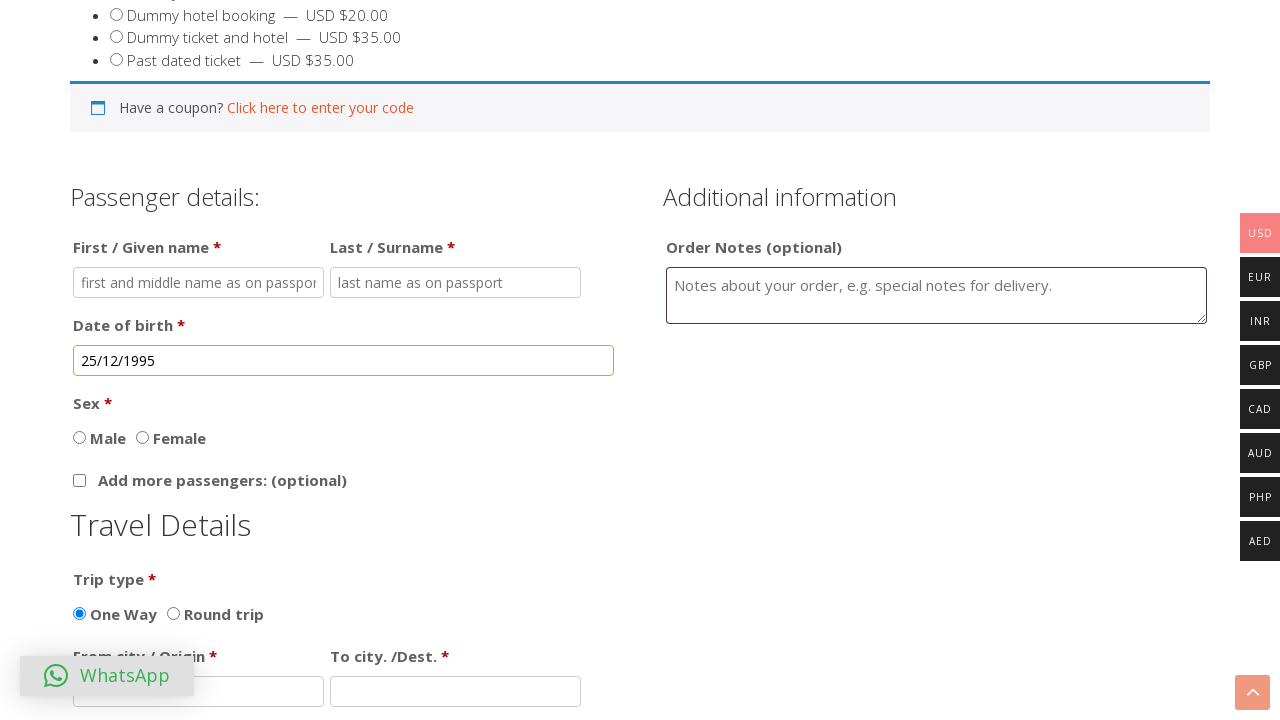